Tests window switching functionality by clicking a link that opens a new window and verifying the heading text in the new window

Starting URL: https://the-internet.herokuapp.com/windows

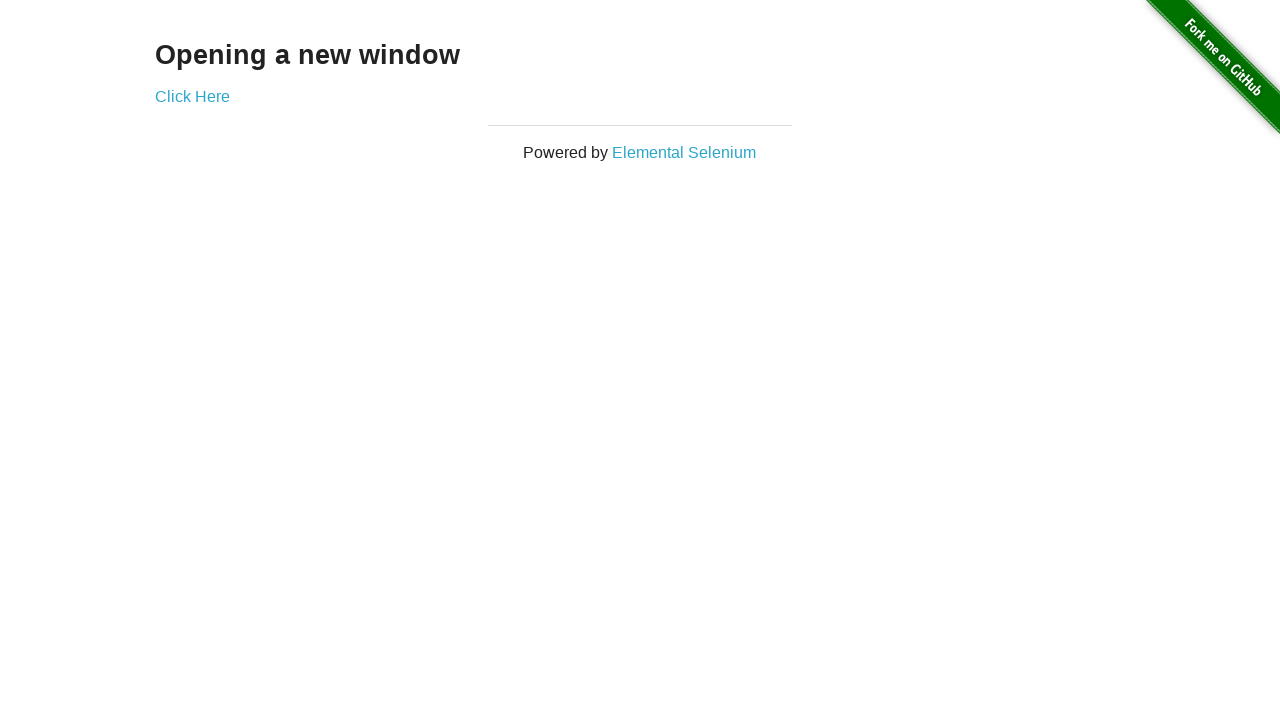

Clicked 'Elemental Selenium' link to open new window at (684, 152) on text='Elemental Selenium'
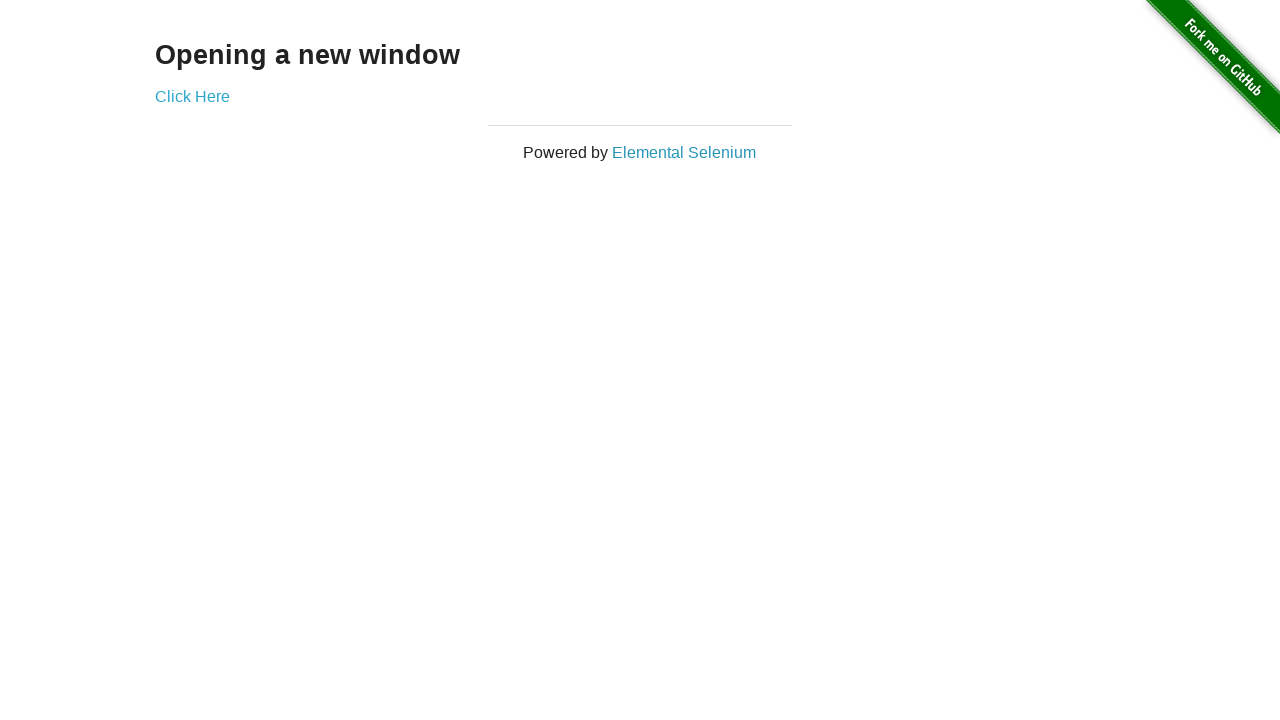

Captured new page/window object
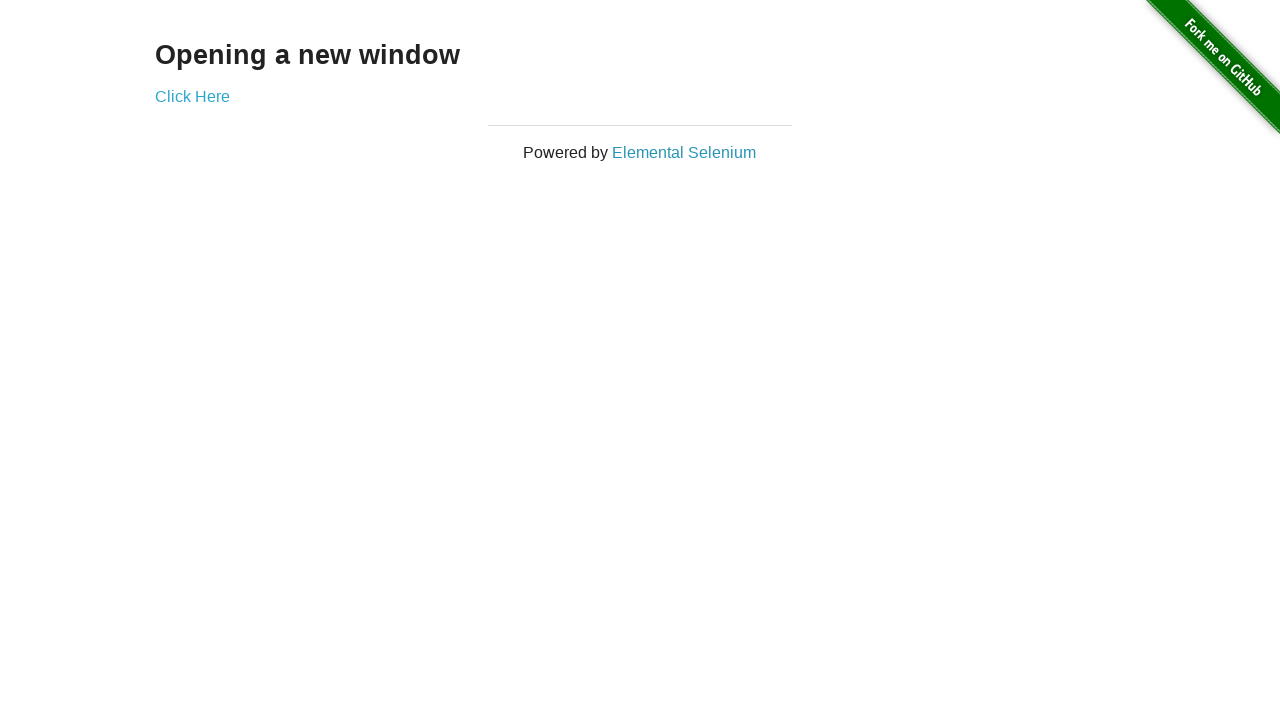

New page loaded completely
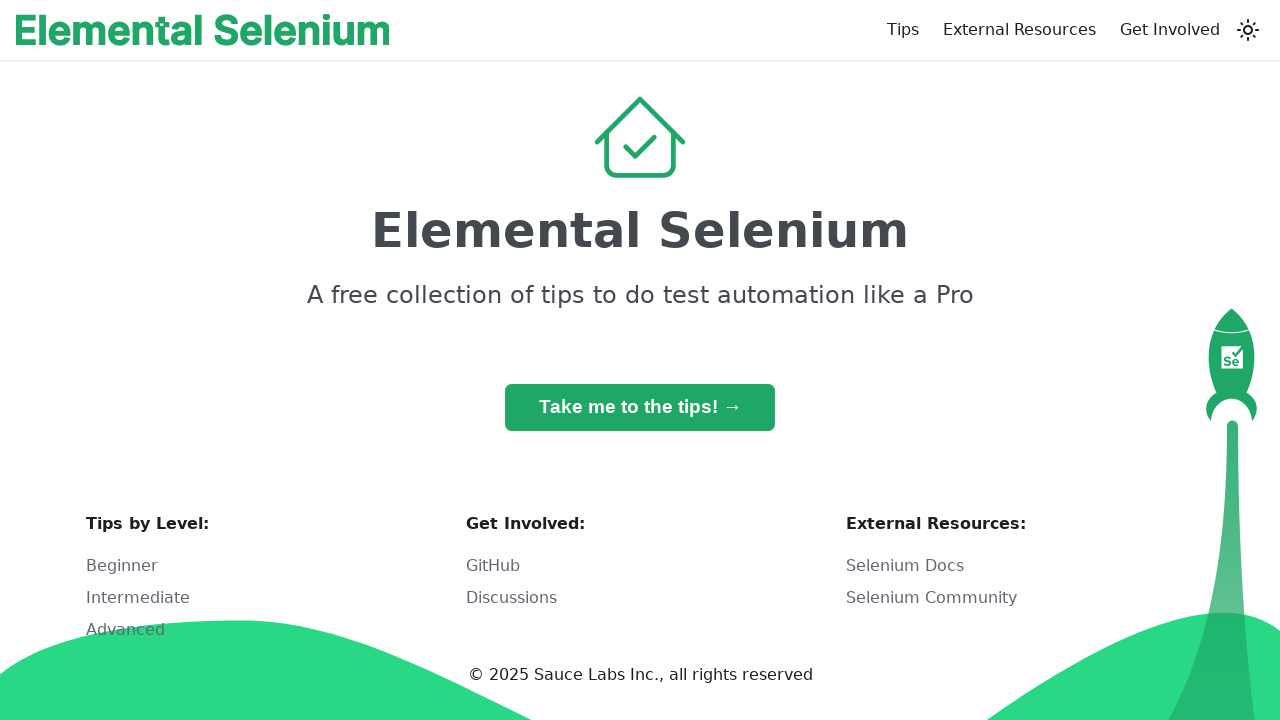

Retrieved heading text: 'Elemental Selenium'
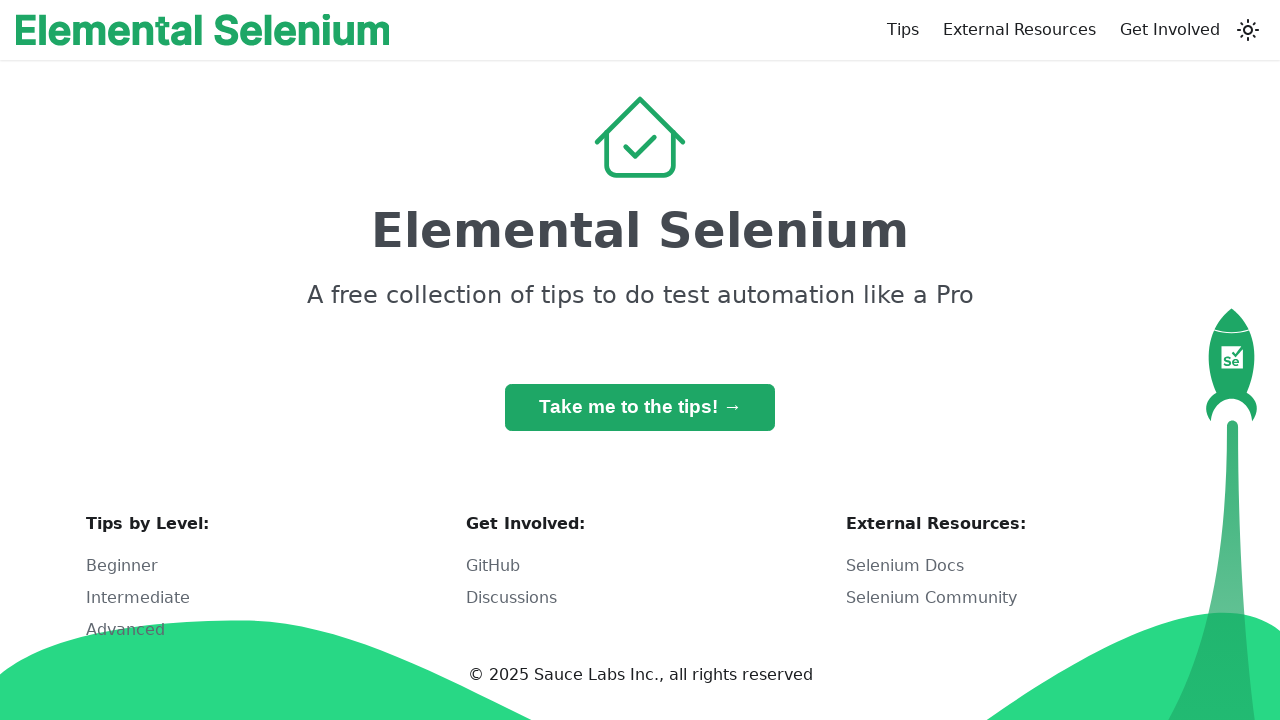

Verified heading text matches 'Elemental Selenium'
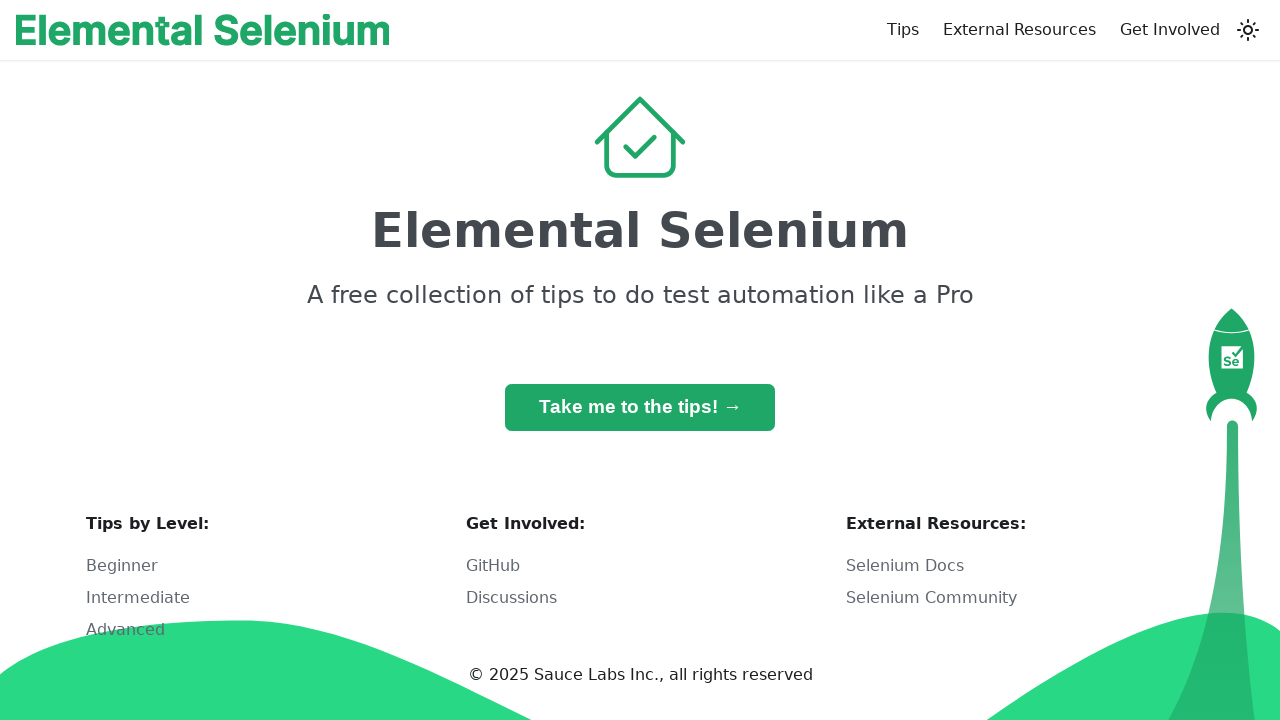

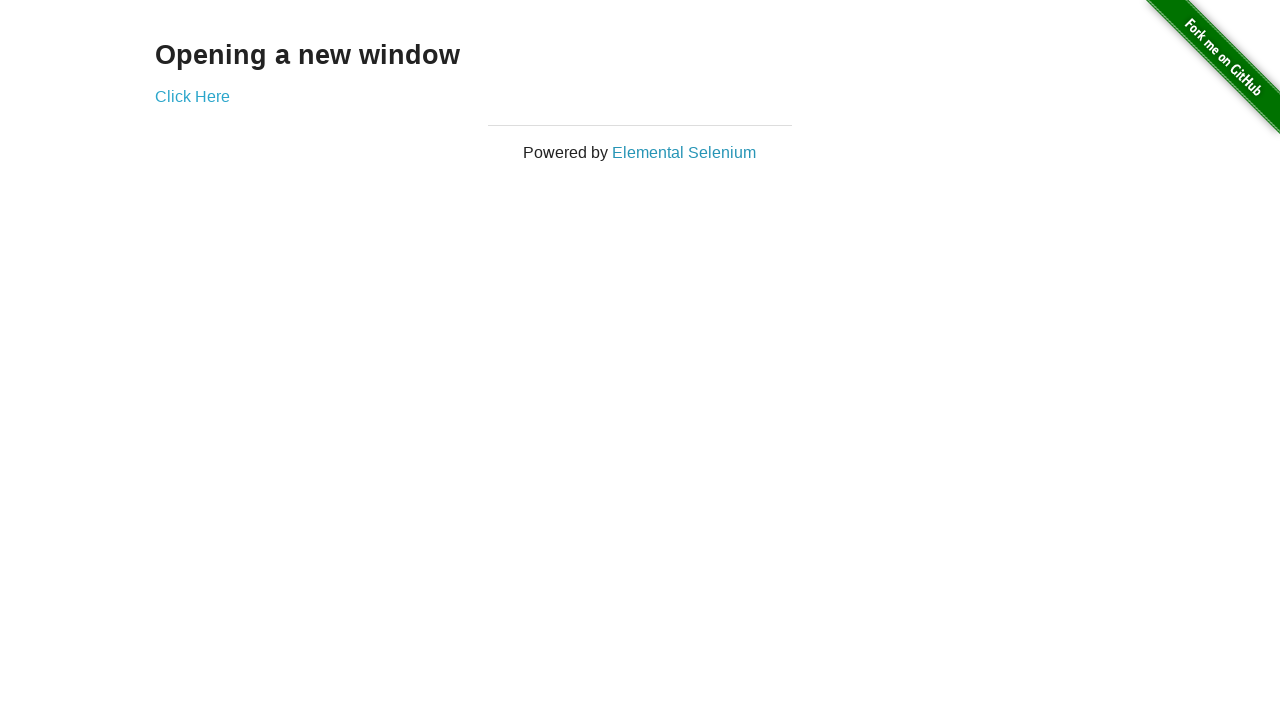